Tests double-click and right-click (context click) functionality on buttons, verifying that appropriate confirmation messages appear after each action.

Starting URL: https://demoqa.com/buttons

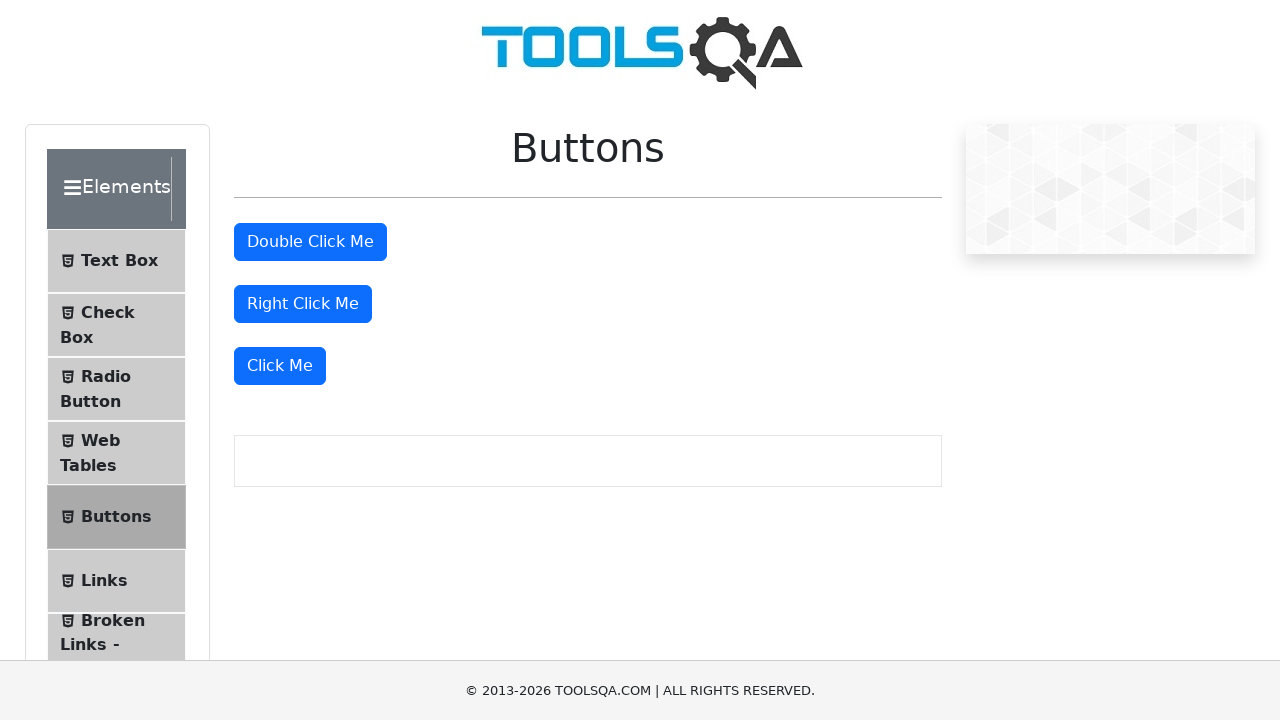

Set viewport size to 1920x1080
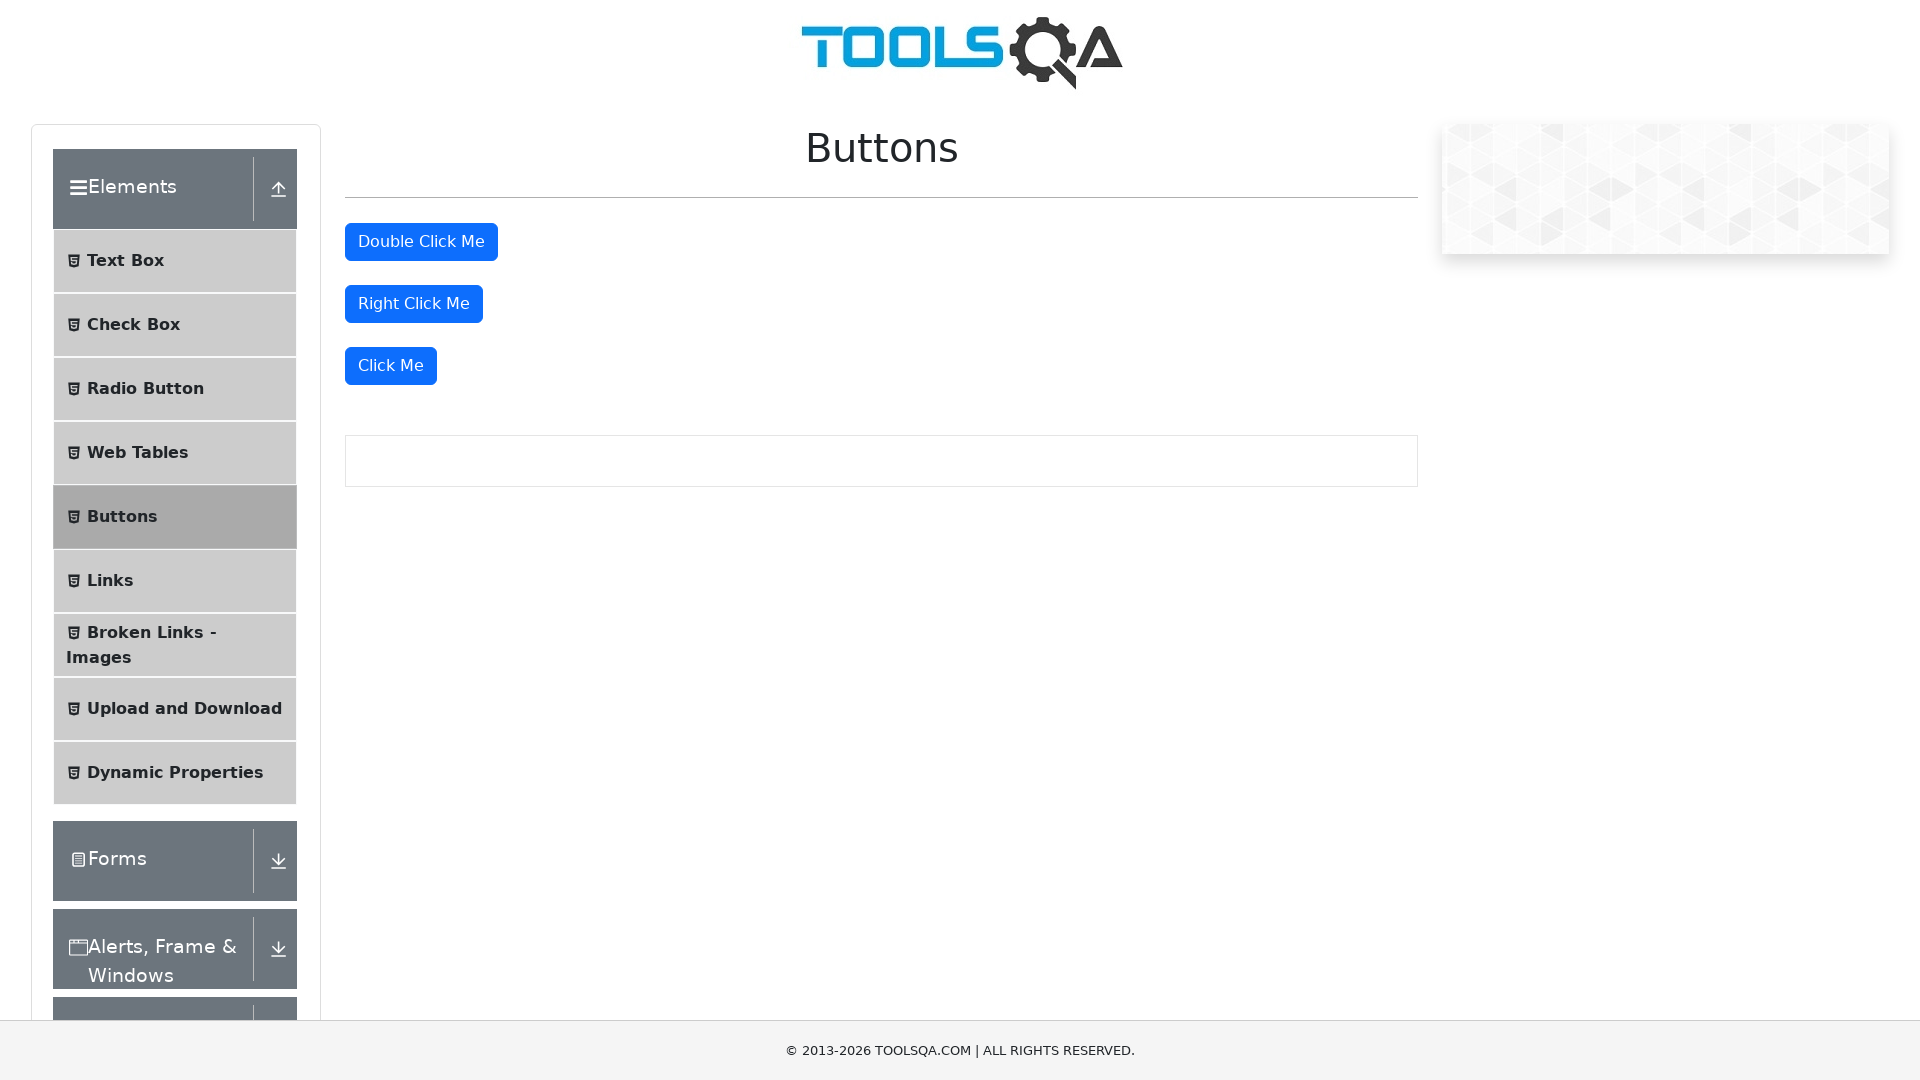

Double-clicked the double-click button at (421, 242) on #doubleClickBtn
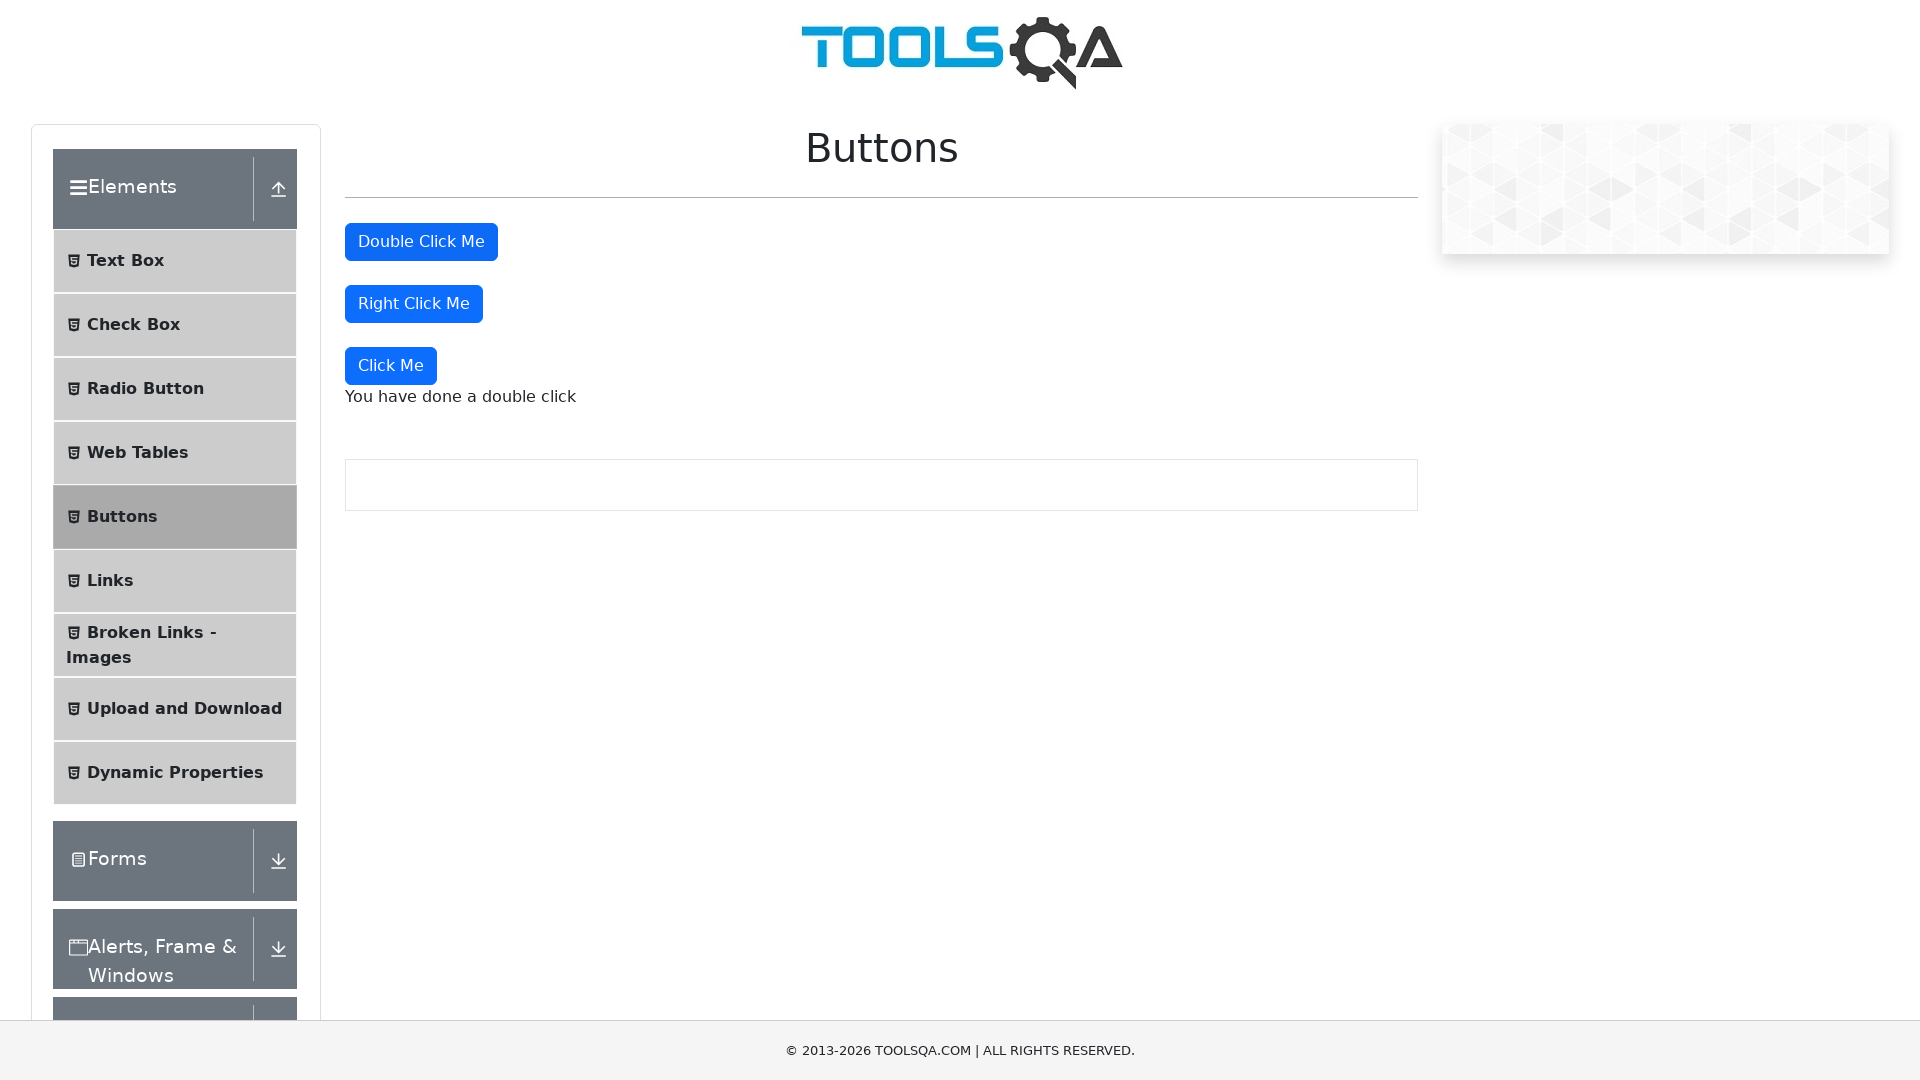

Double-click confirmation message appeared
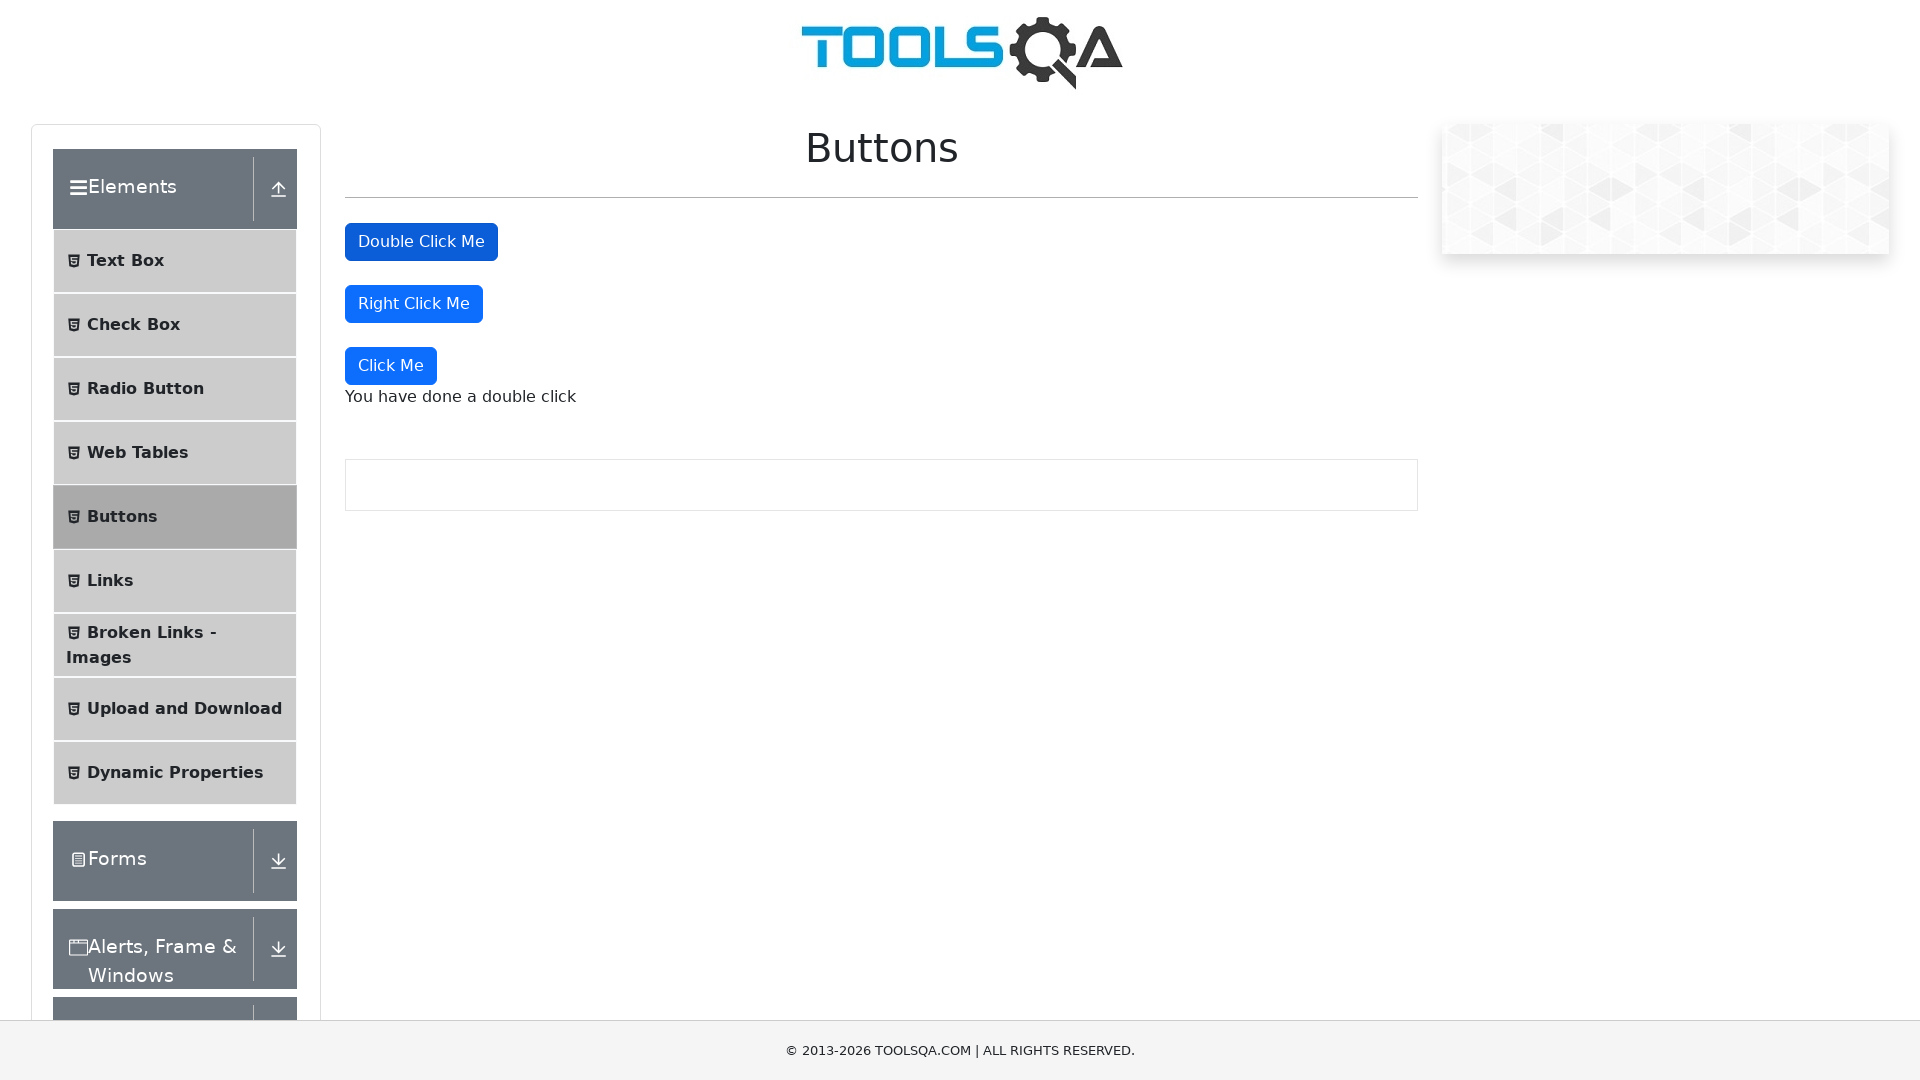

Right-clicked the right-click button at (414, 304) on #rightClickBtn
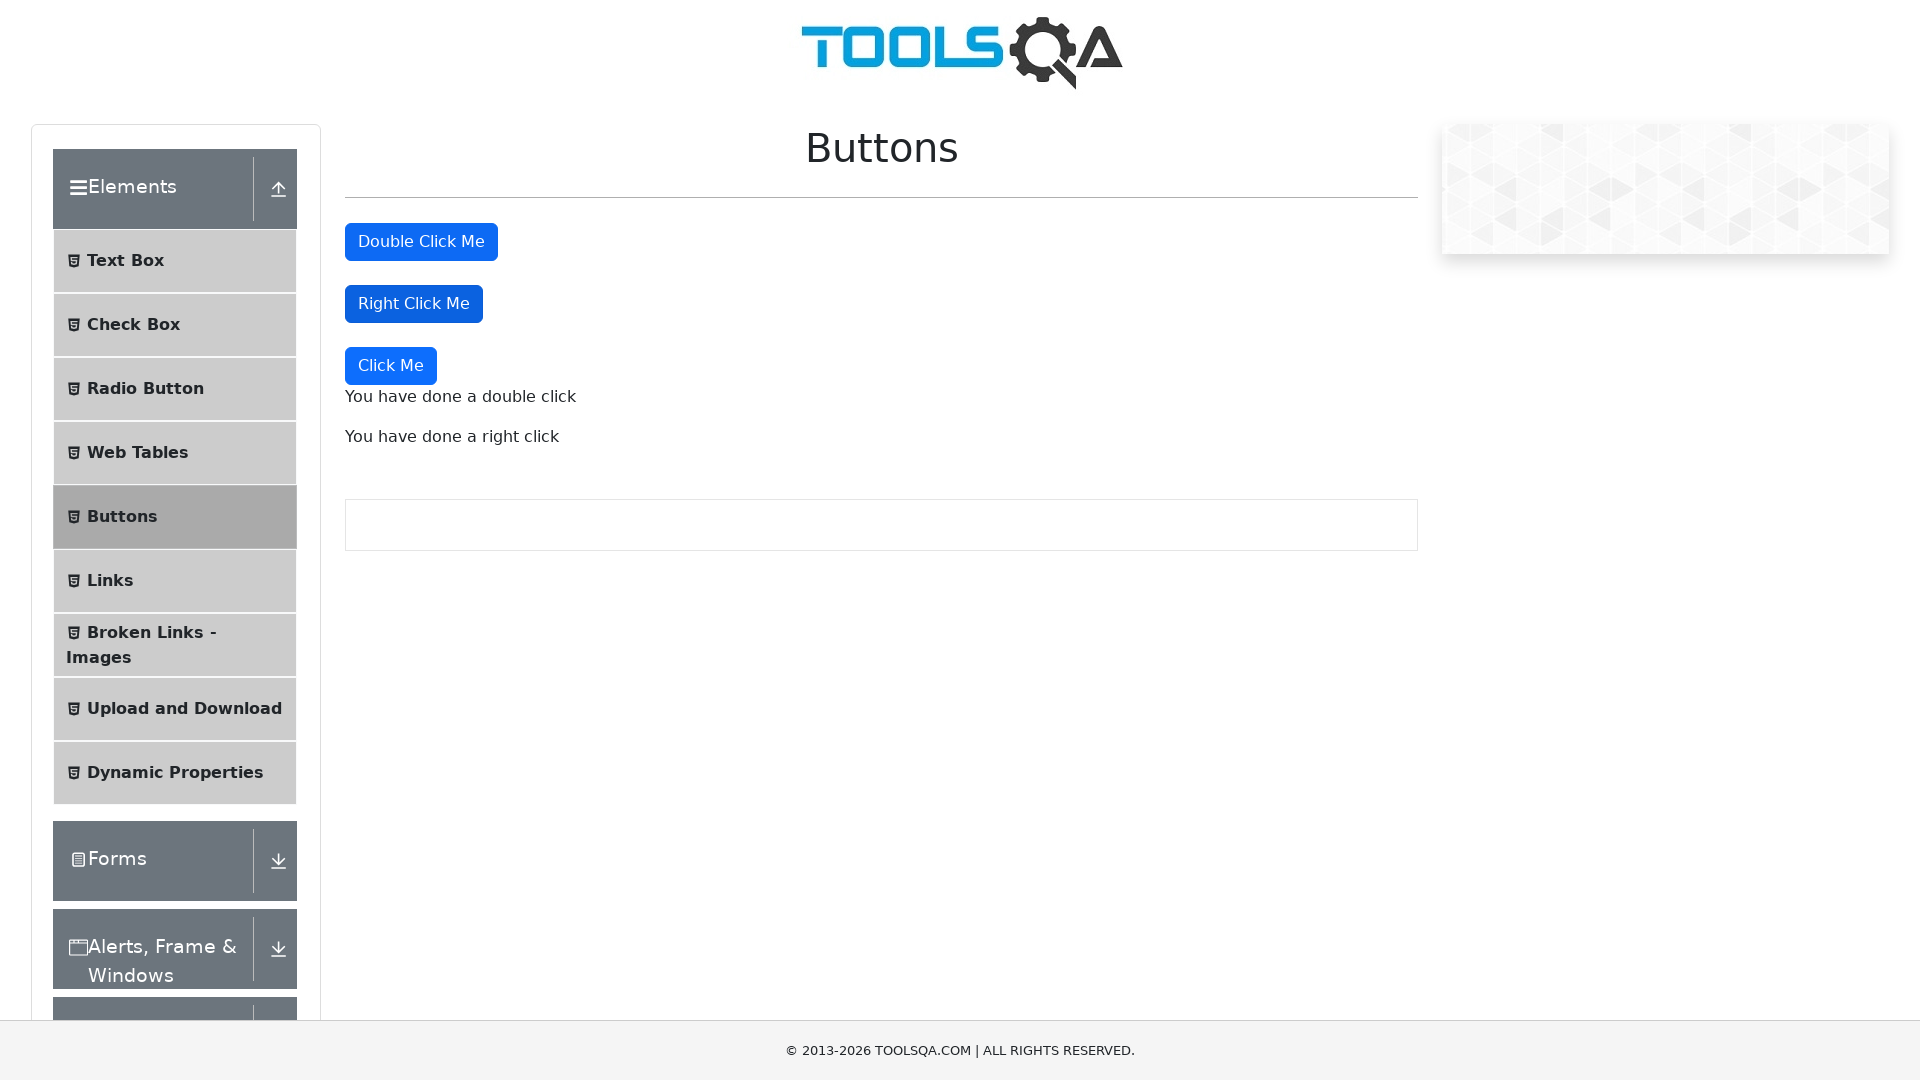

Right-click confirmation message appeared
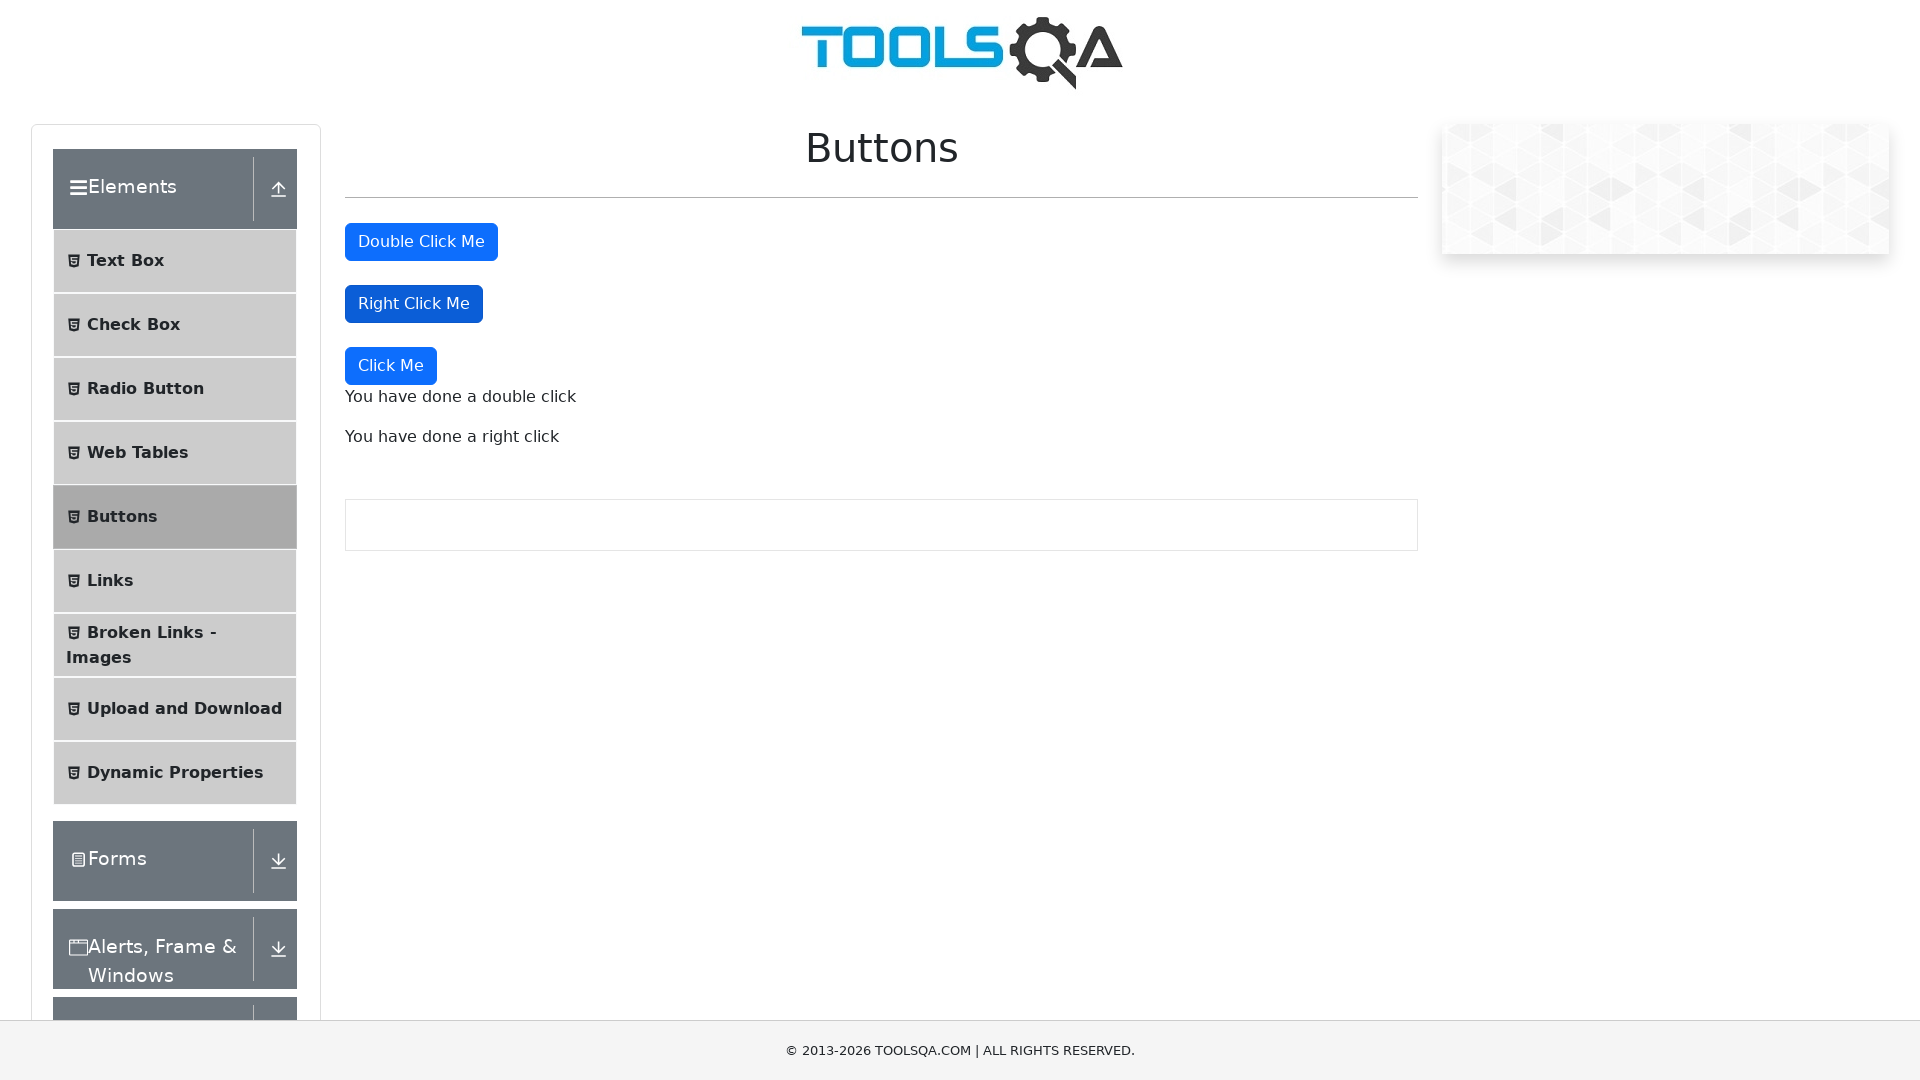

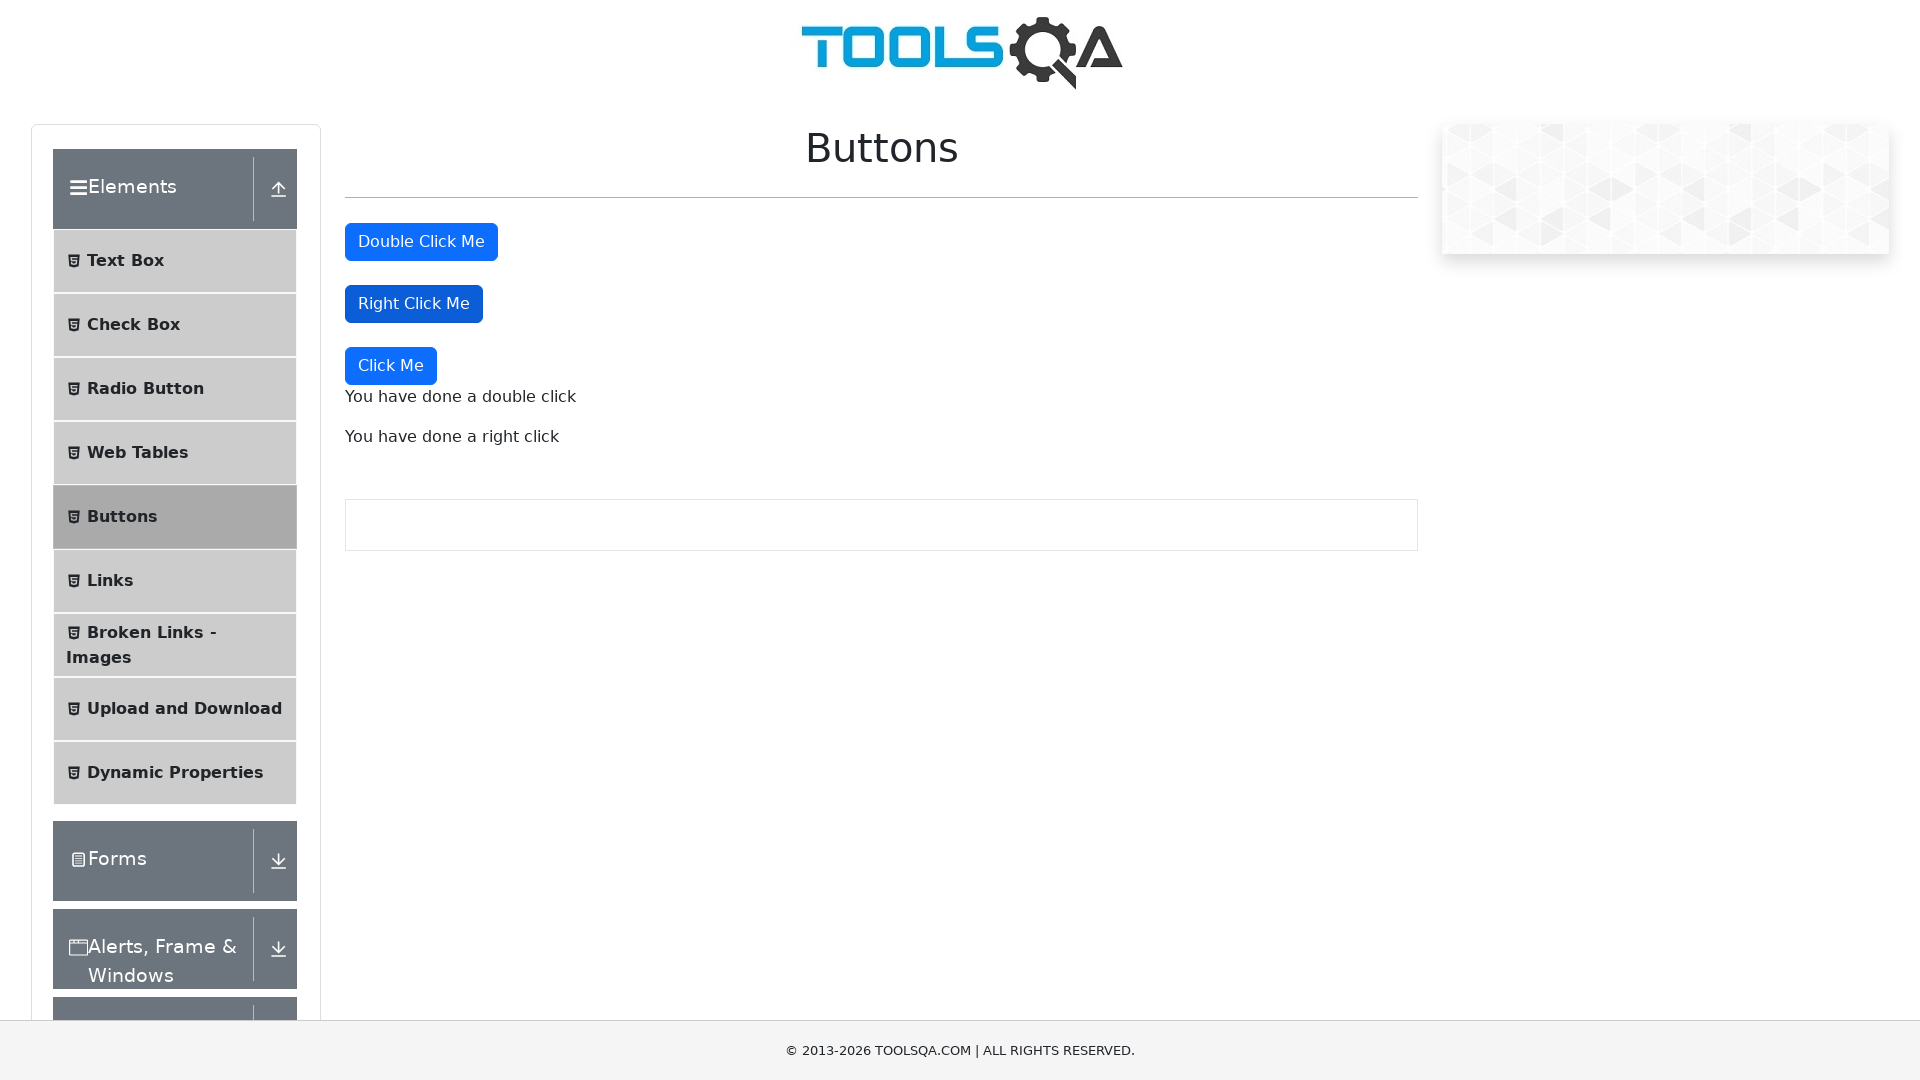